Tests selecting a skill from the dropdown (duplicate test).

Starting URL: https://demo.automationtesting.in/Register.html

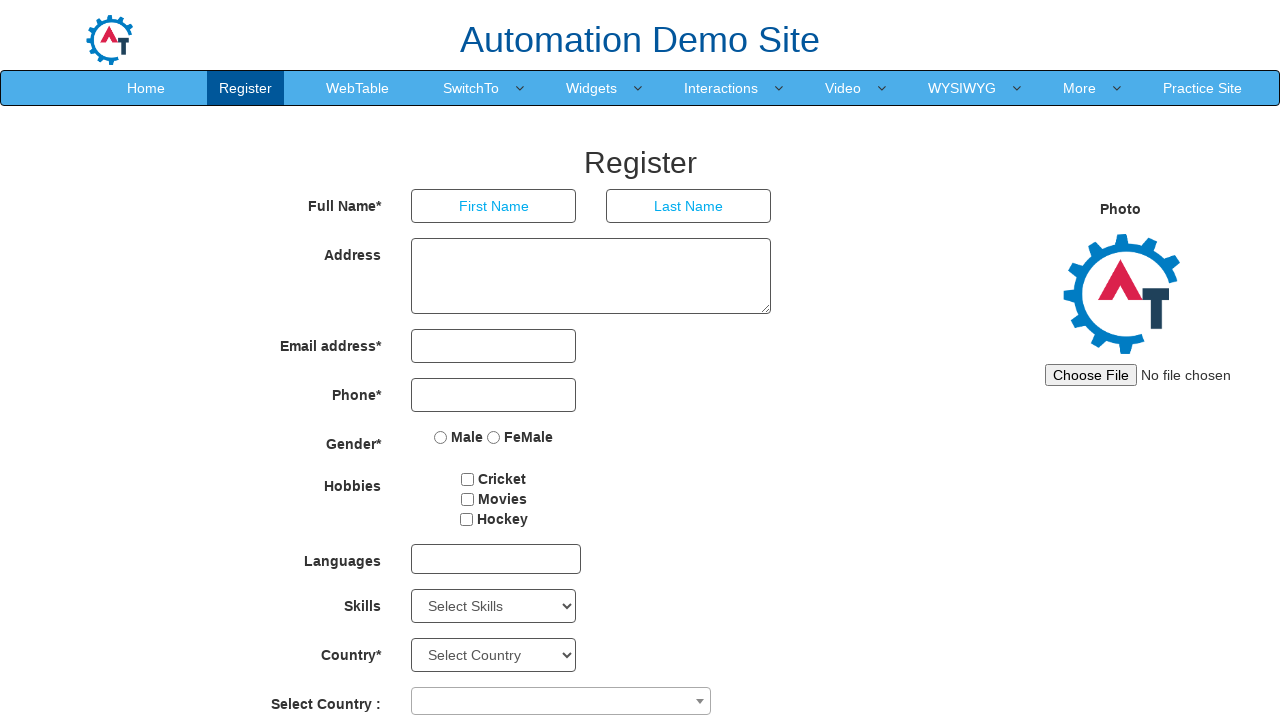

Selected Python skill from dropdown on xpath=//*[@id="Skills"]
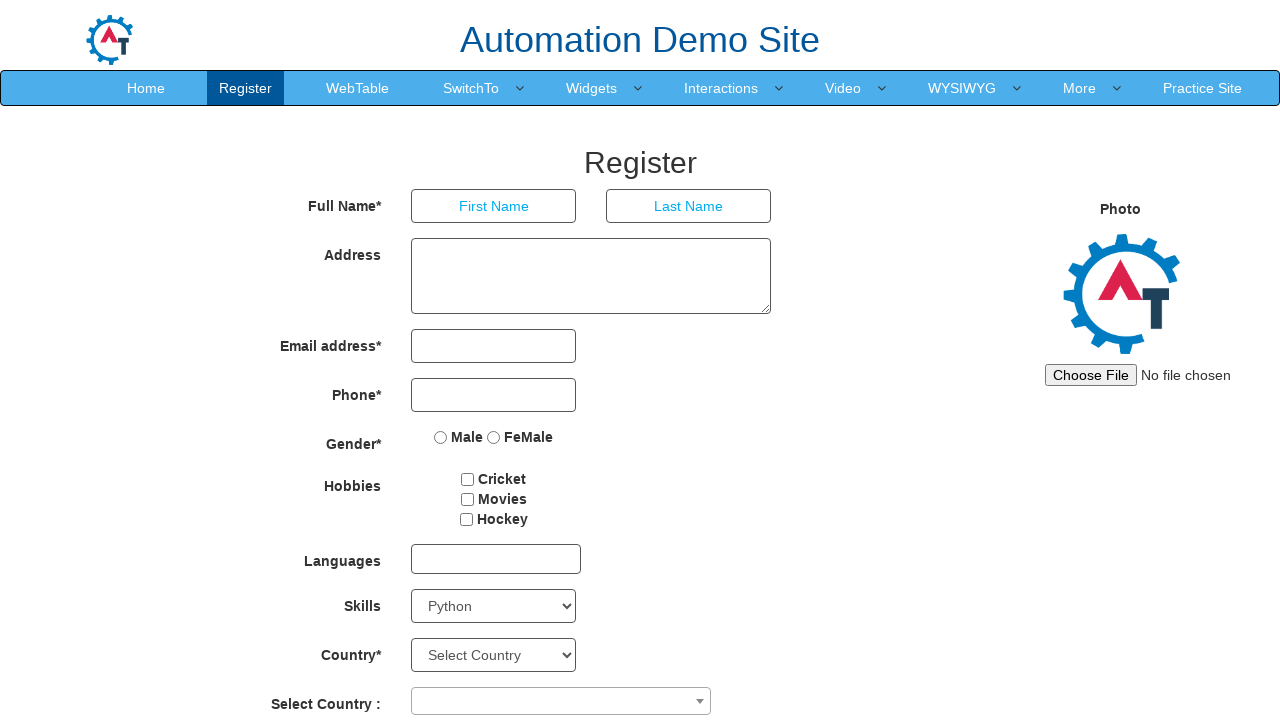

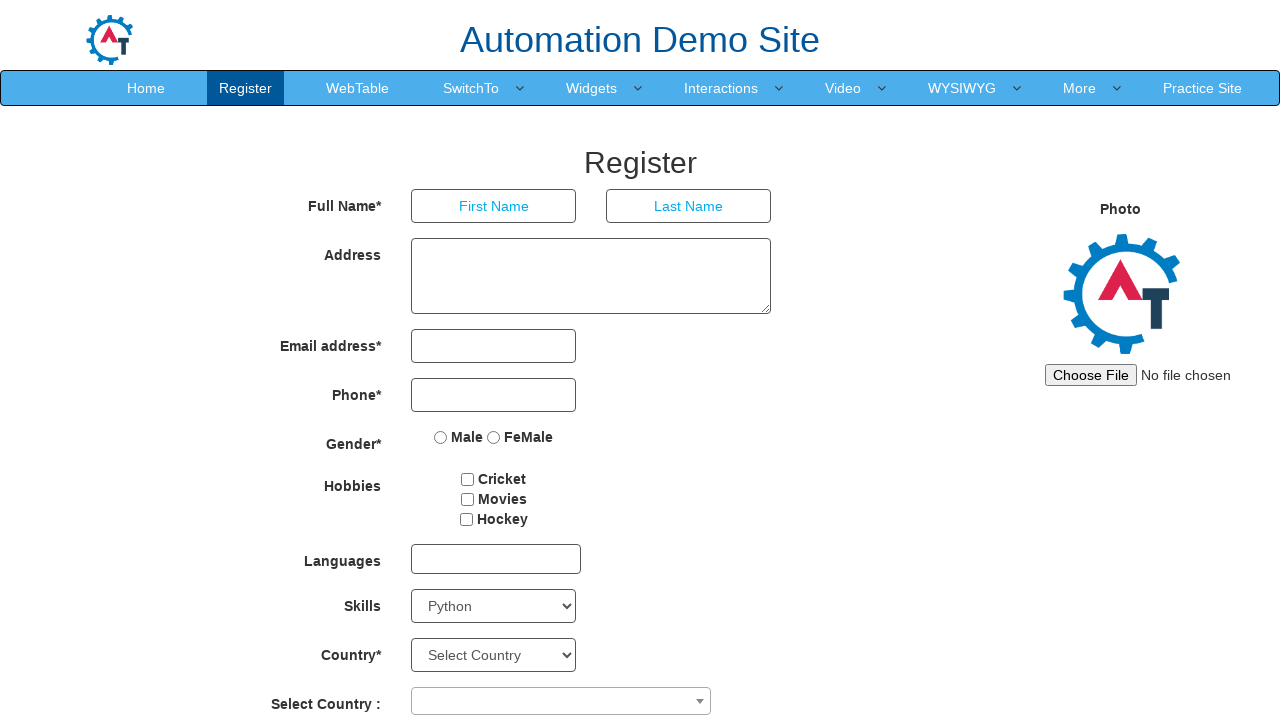